Tests browser window functionality on DemoQA by navigating to the Alerts, Frame & Windows section, clicking the Browser Windows menu, opening a new tab, verifying content on the new tab, and switching back to the original tab.

Starting URL: https://demoqa.com/

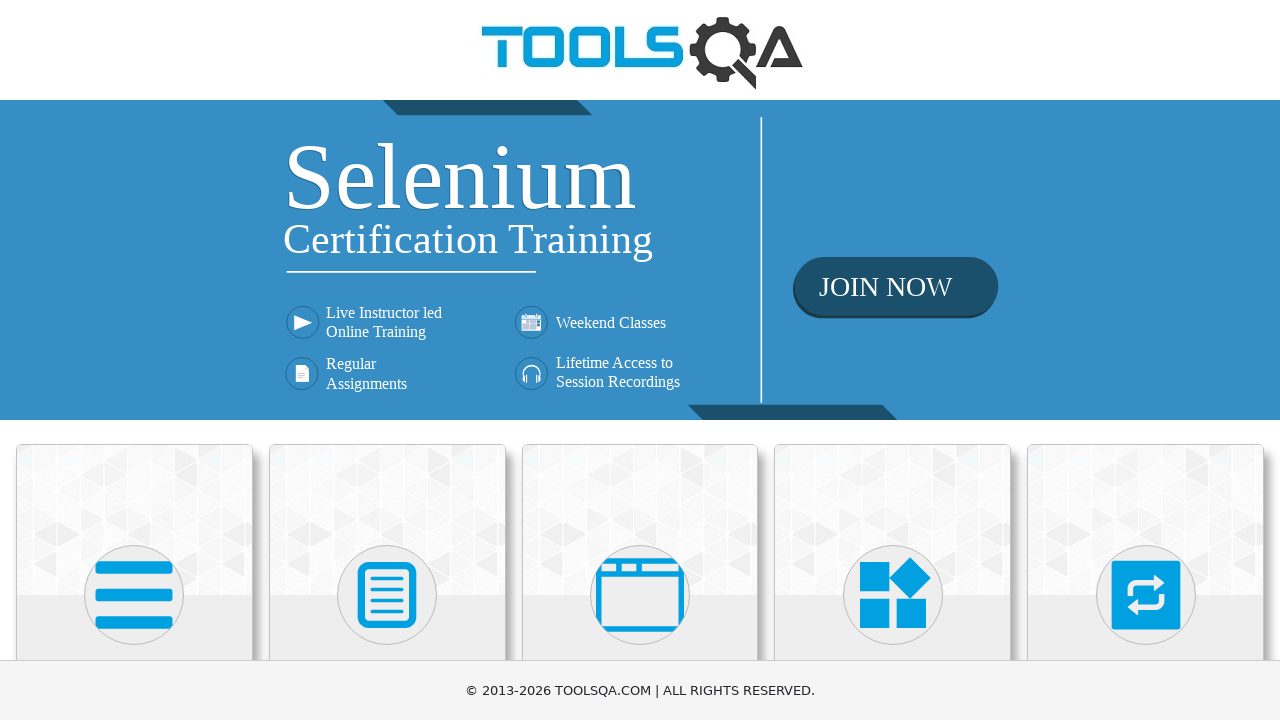

Scrolled down page to make cards visible
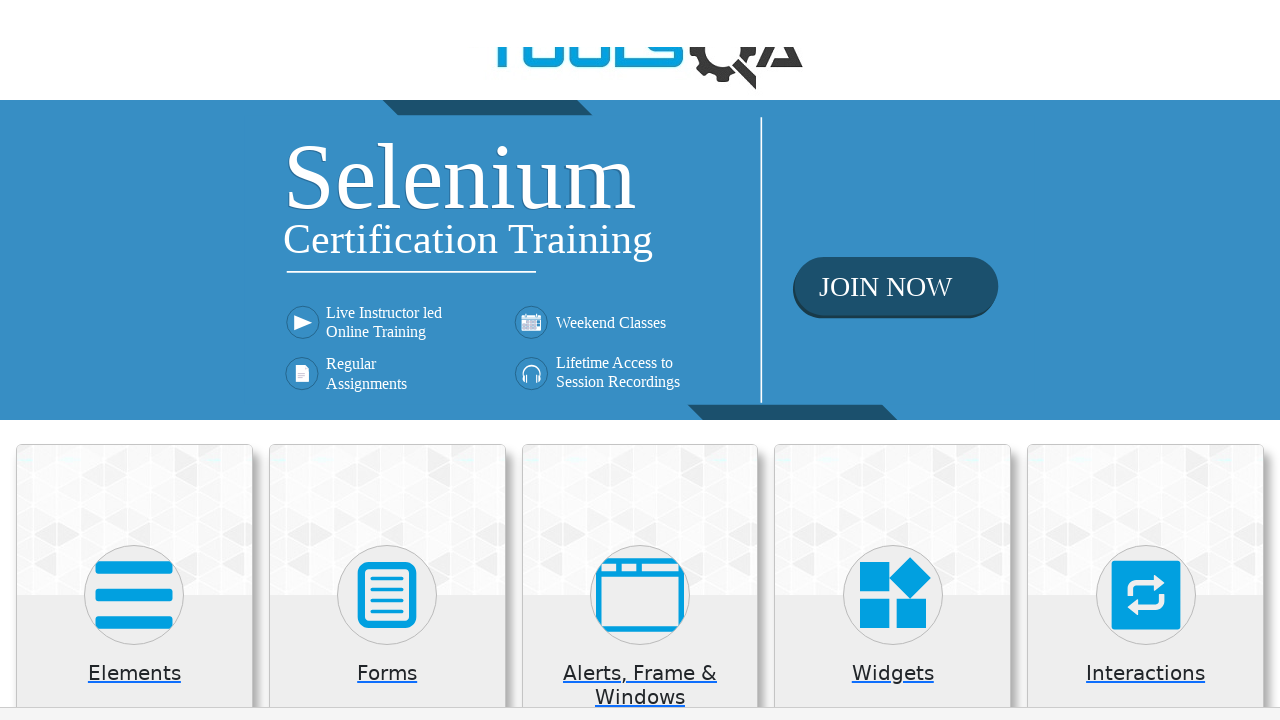

Clicked on Alerts, Frame & Windows card (3rd card) at (640, 200) on (//*[@class='card mt-4 top-card'])[3]
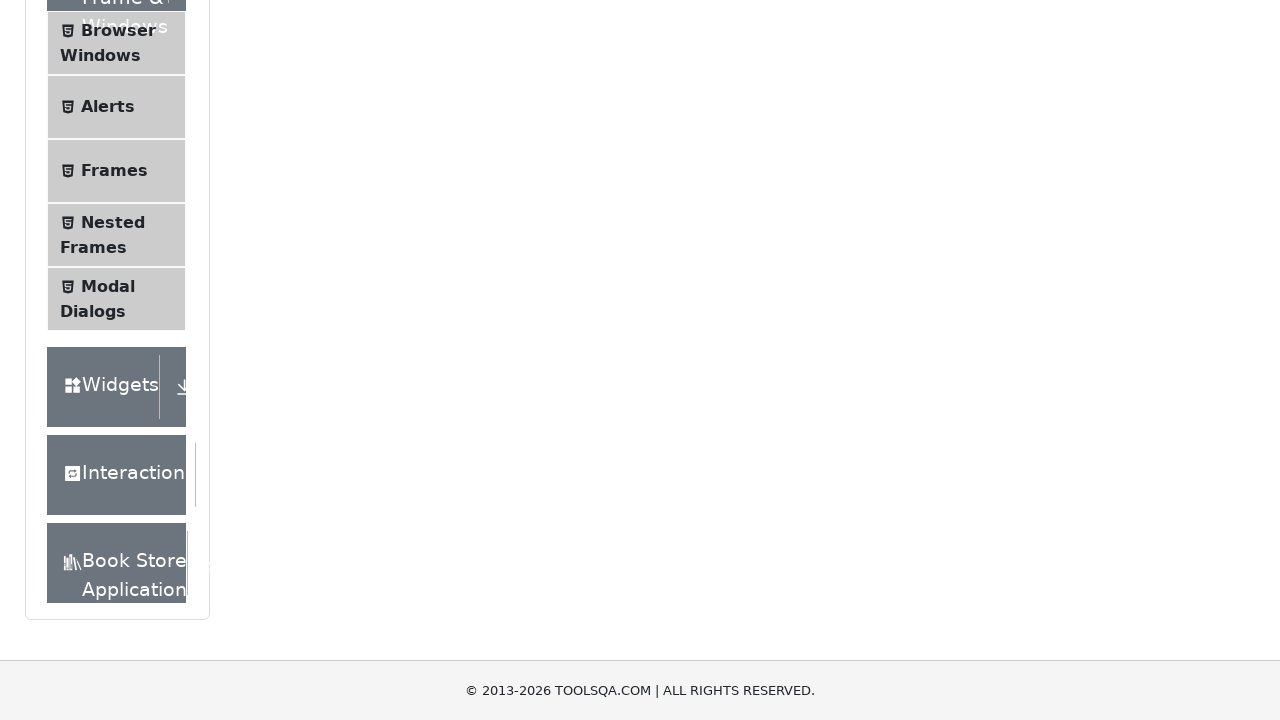

Verified instruction text is visible
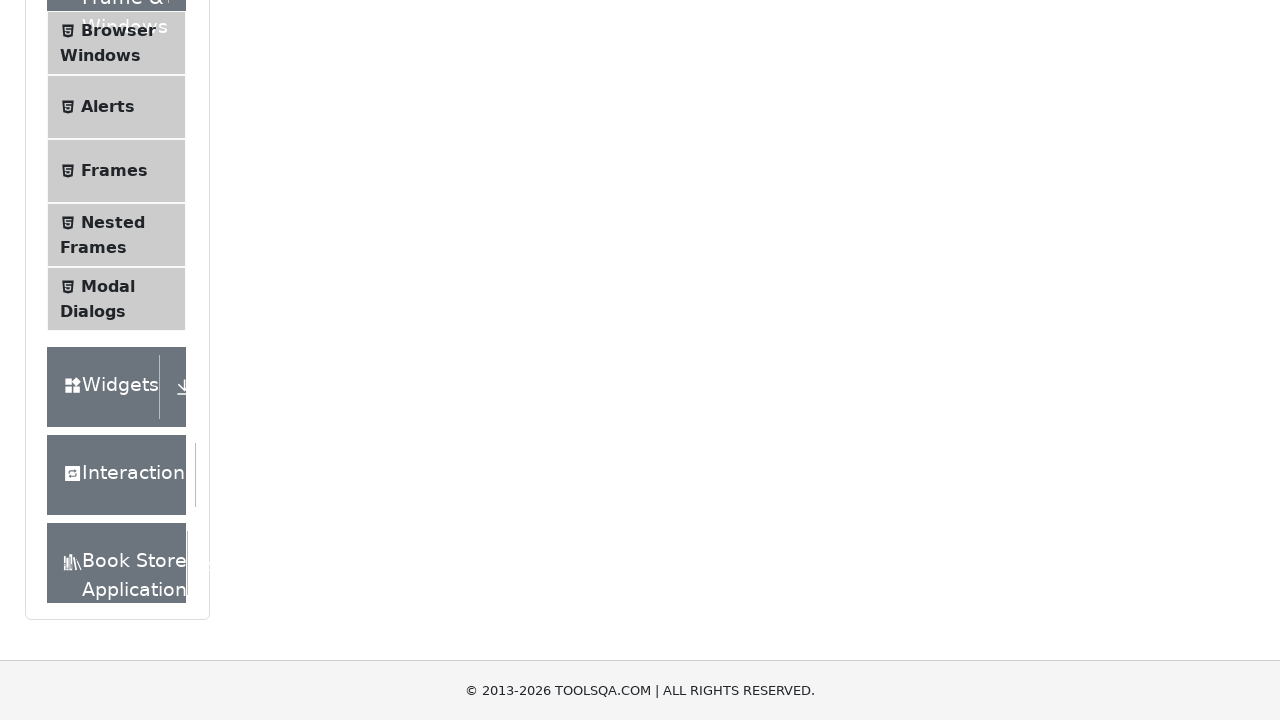

Clicked on Browser Windows menu item at (118, 30) on xpath=//*[text()='Browser Windows']
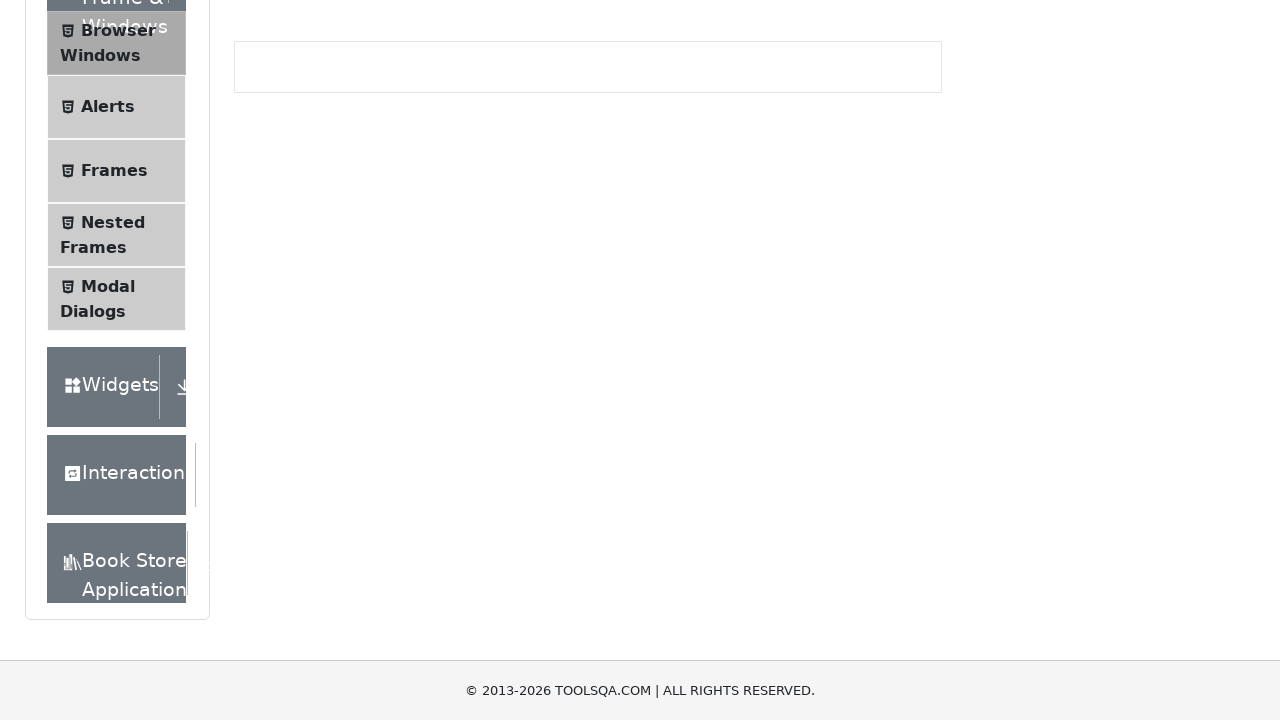

Waited for page to load
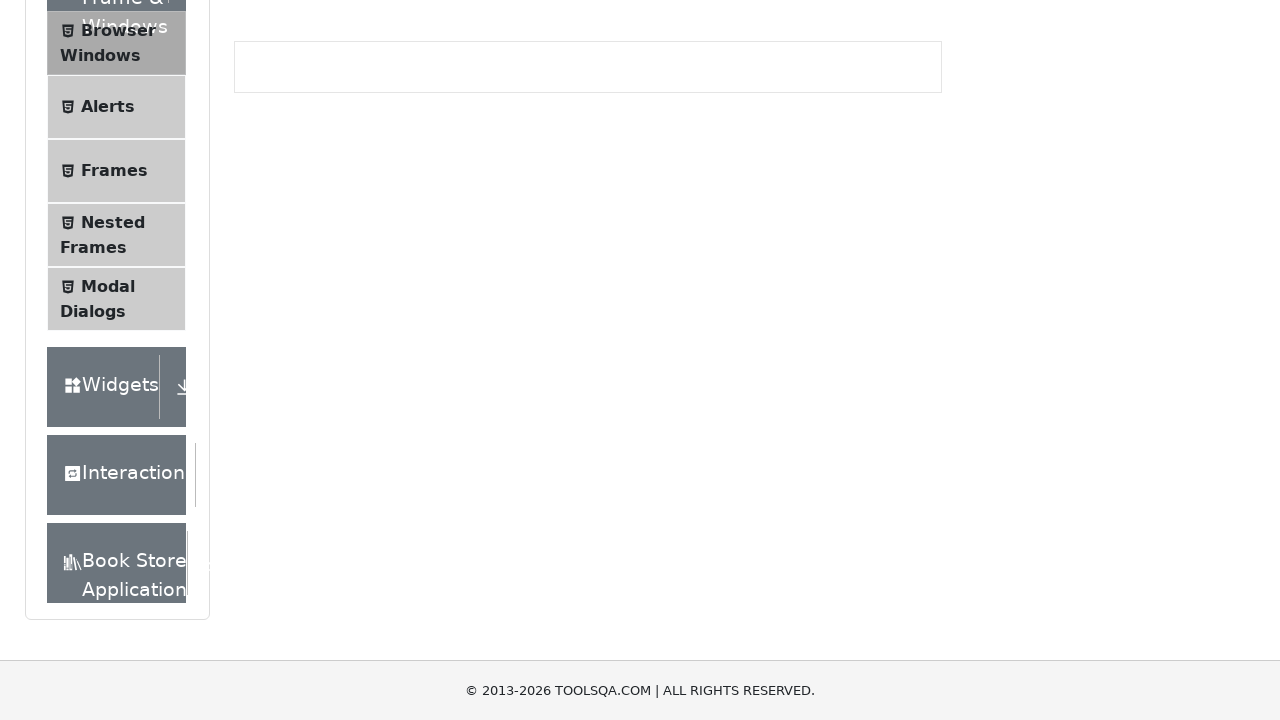

Verified New Tab button is visible
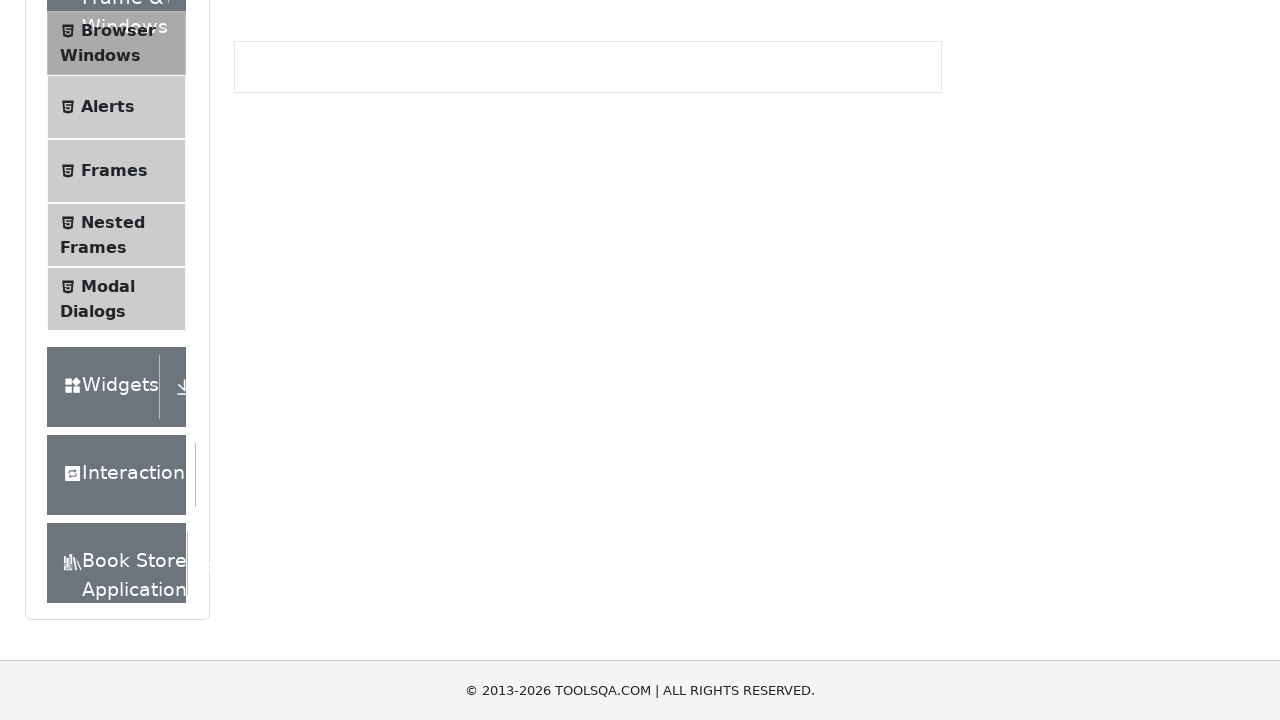

Clicked New Tab button to open new tab at (280, 242) on xpath=//*[text()='New Tab']
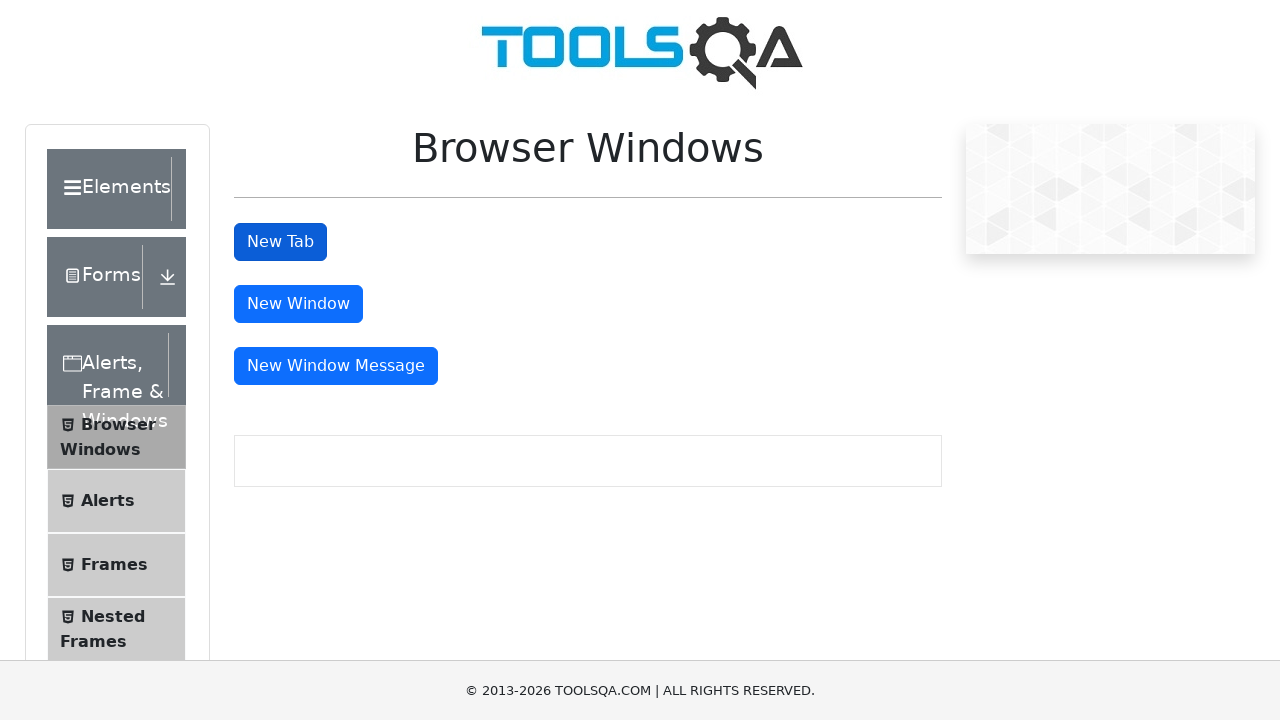

New tab page loaded successfully
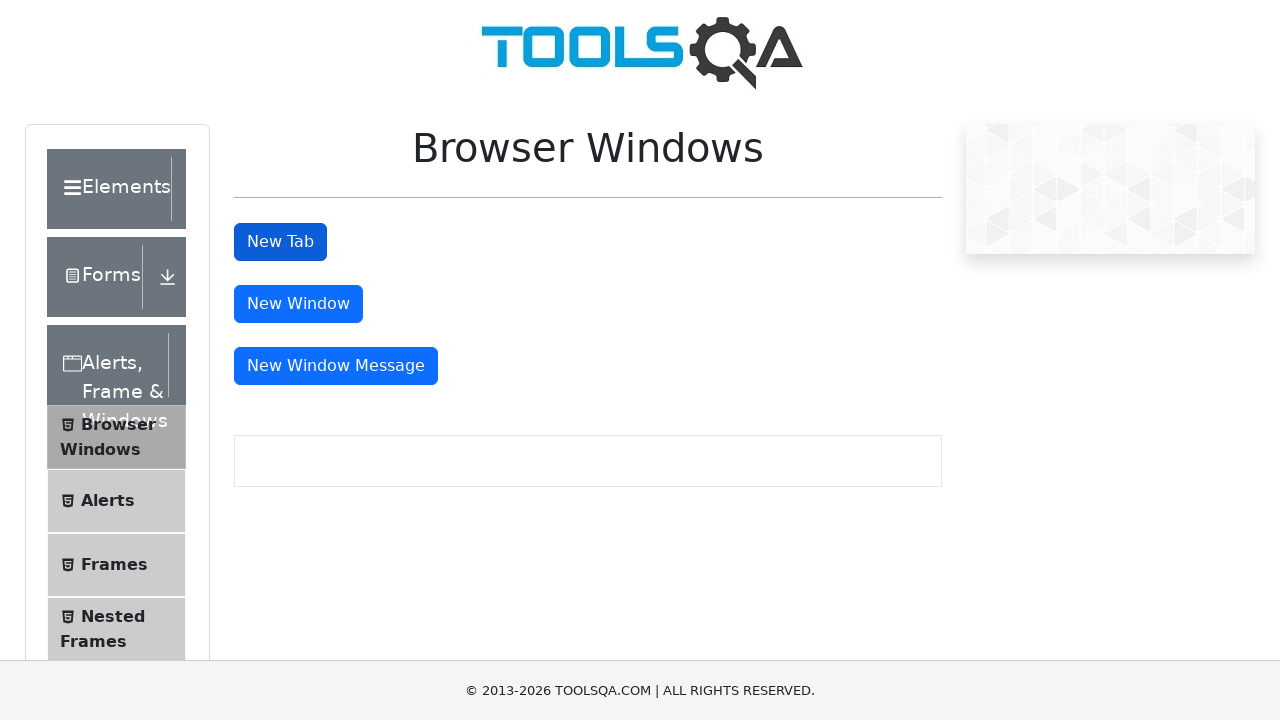

Verified sample page heading is visible on new tab
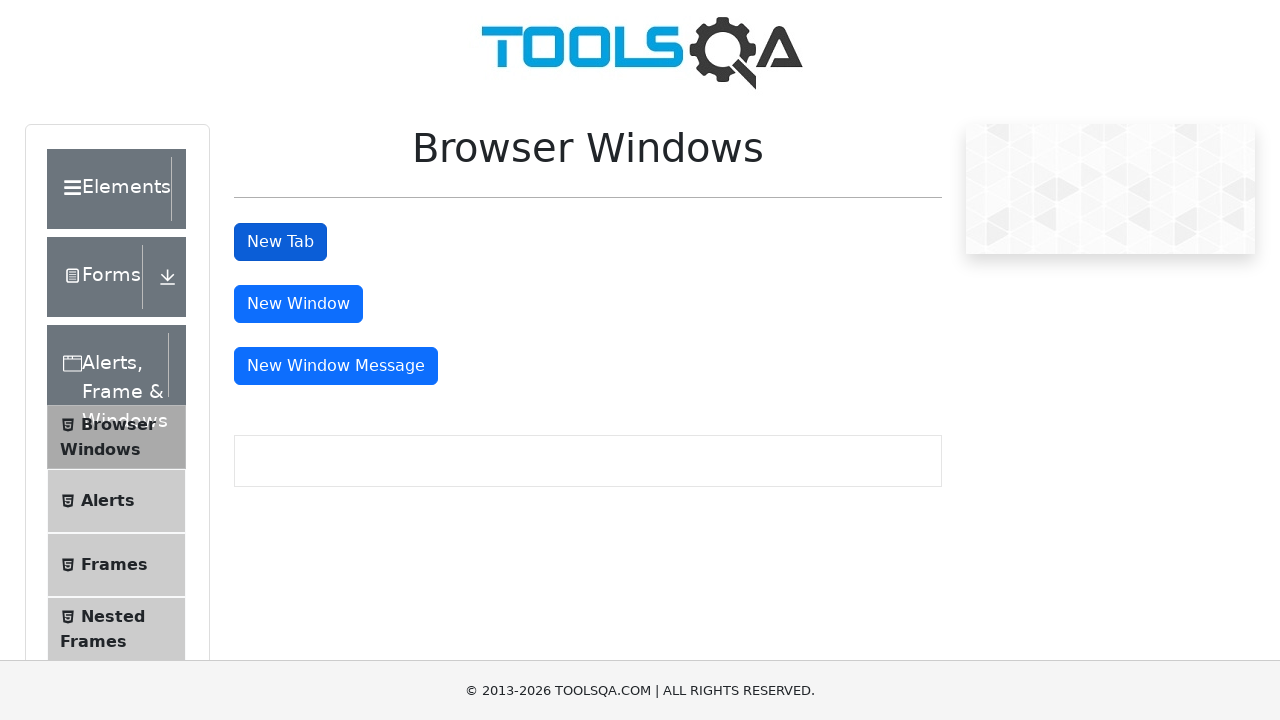

Switched back to original tab
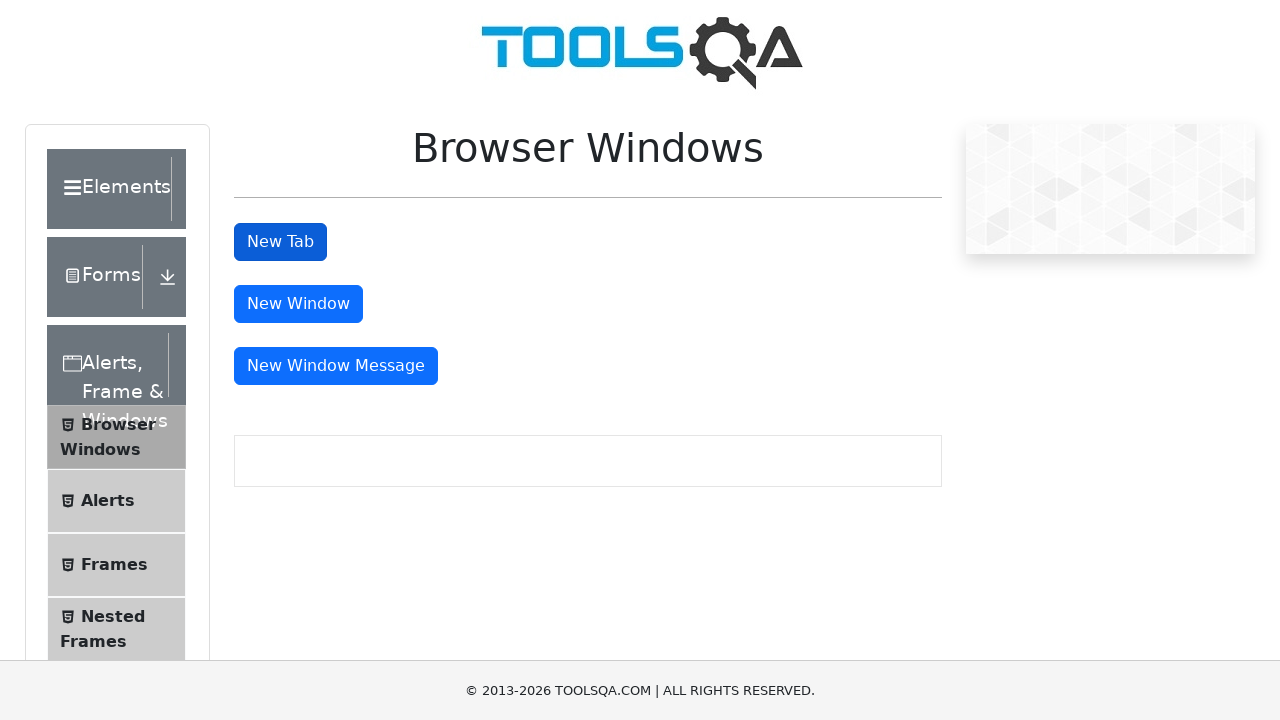

Verified New Tab button is still visible on original tab
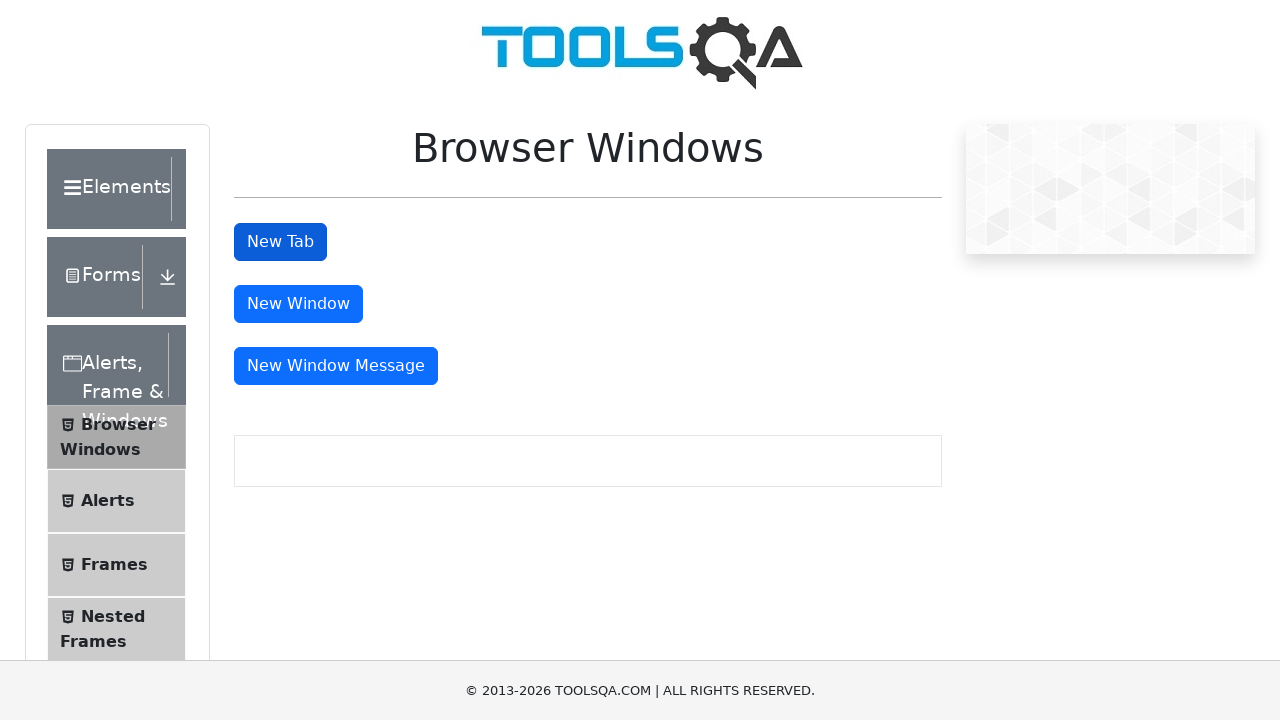

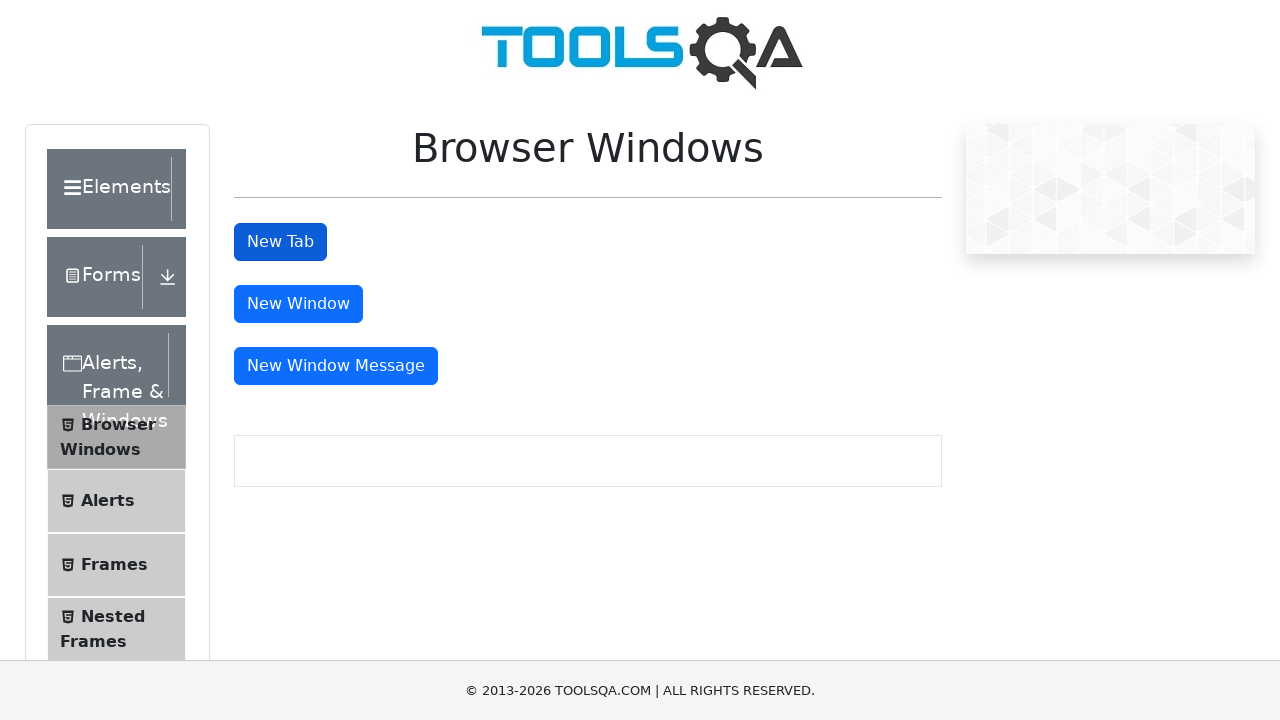